Navigates through multiple pages and verifies all footer links are visible

Starting URL: https://study-brew.vercel.app

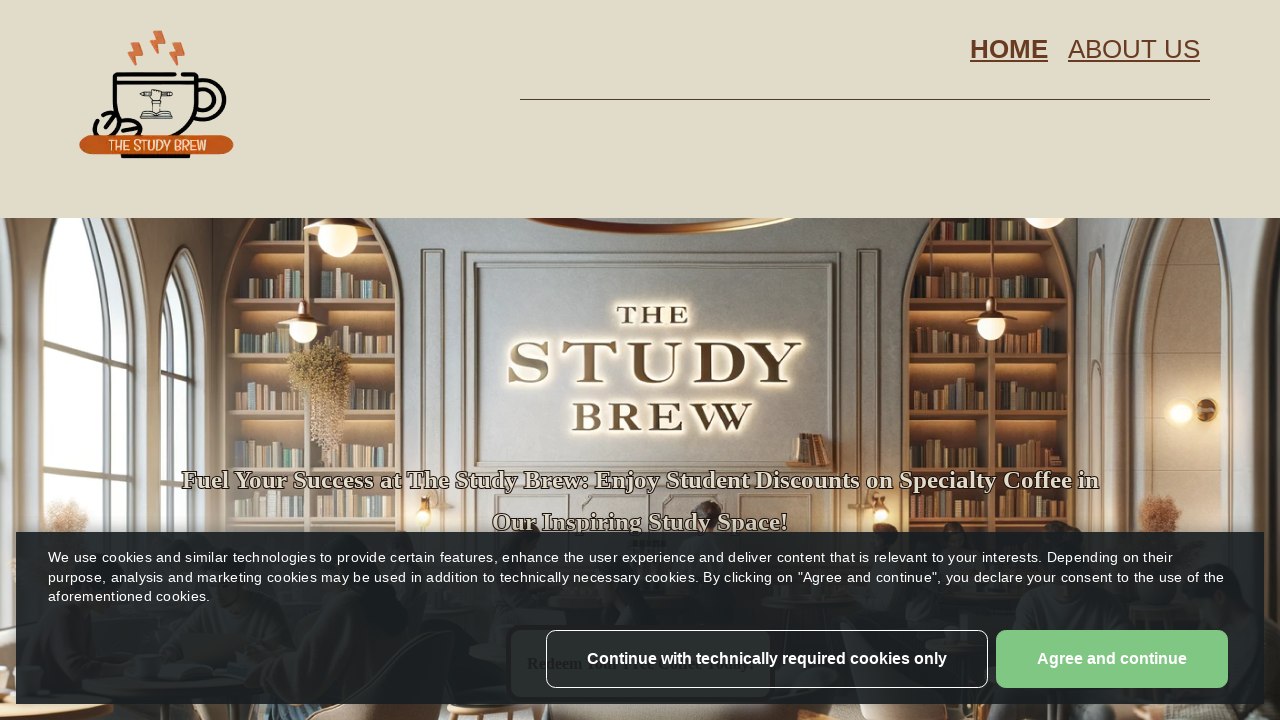

Located all footer links on home page
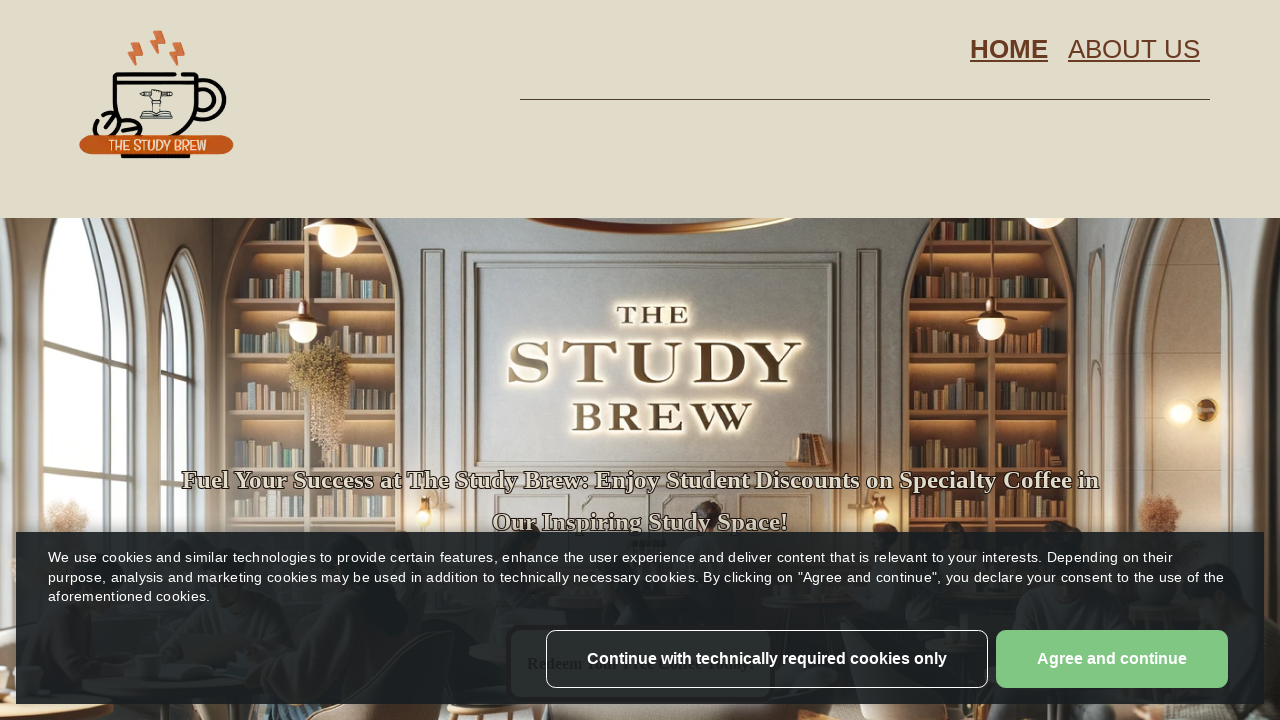

Navigated to about page
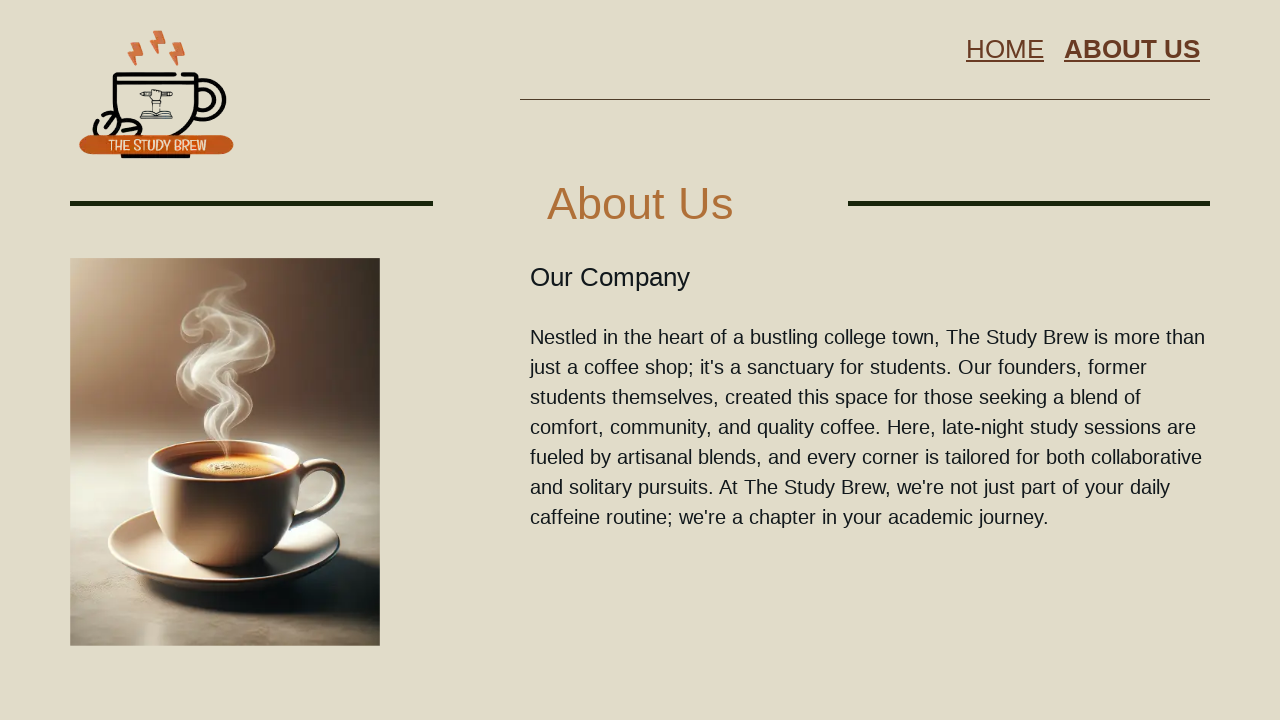

Located all footer links on about page
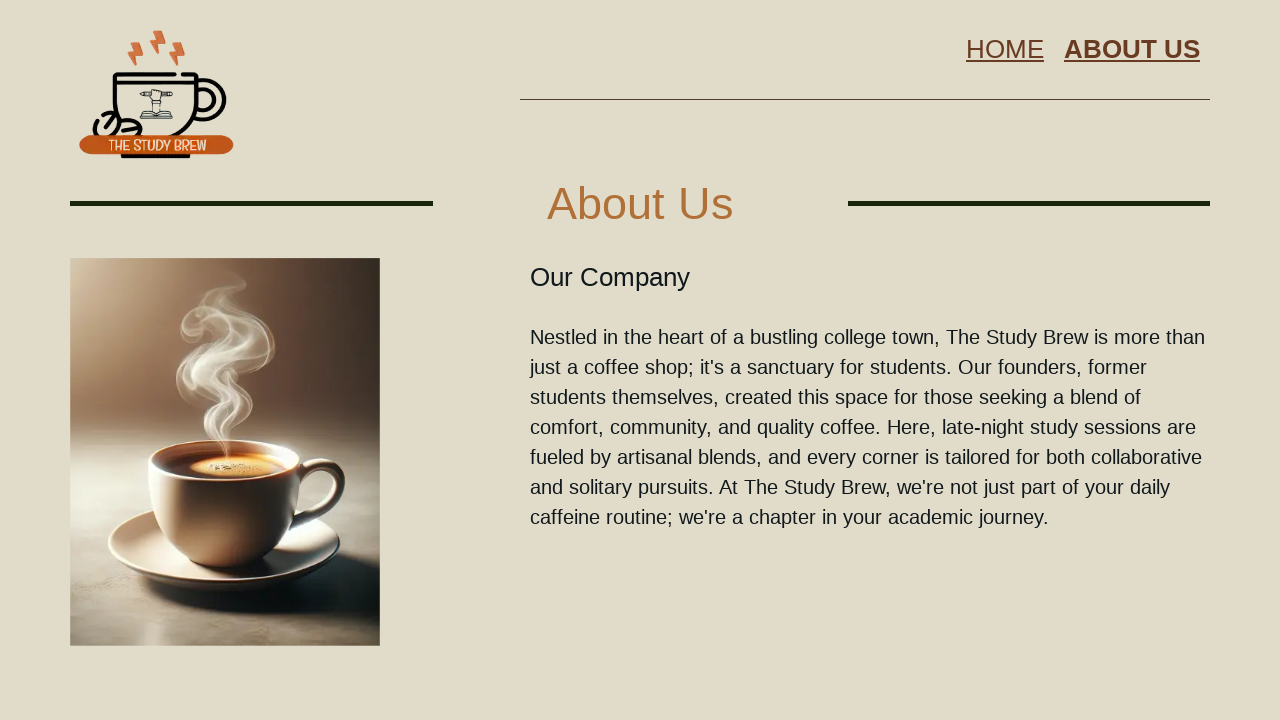

Navigated to privacy page
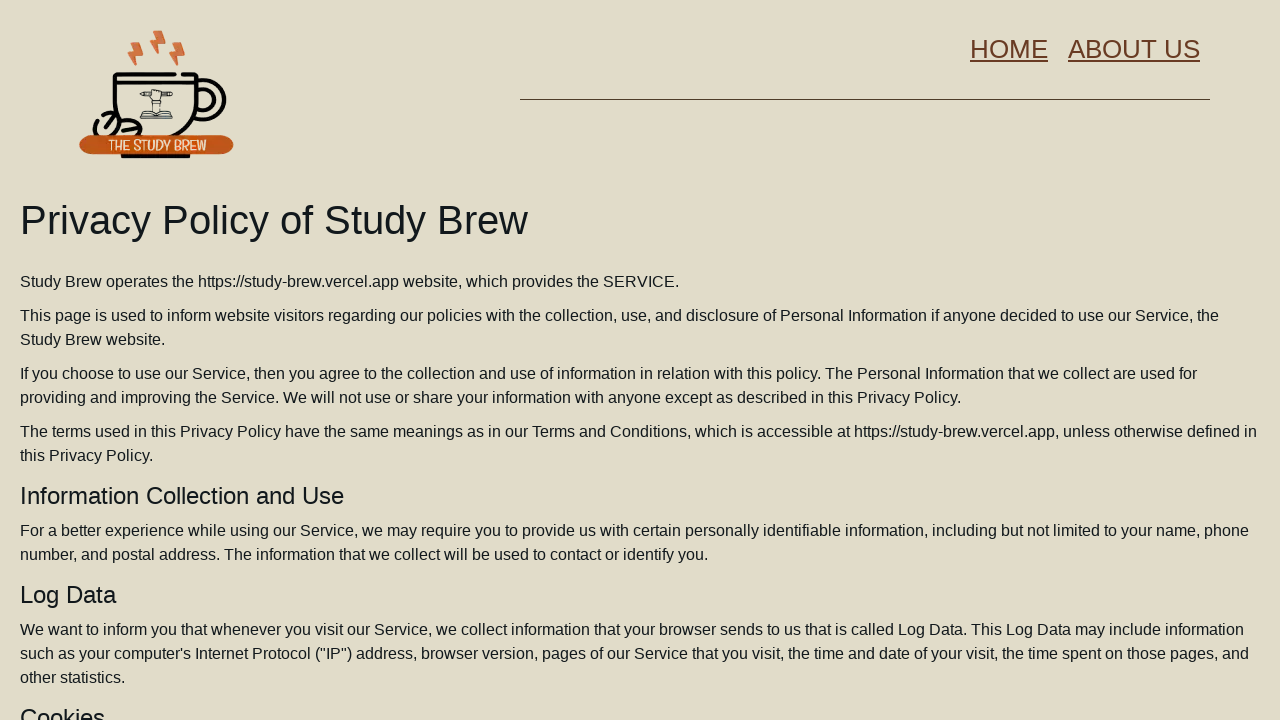

Located all footer links on privacy page
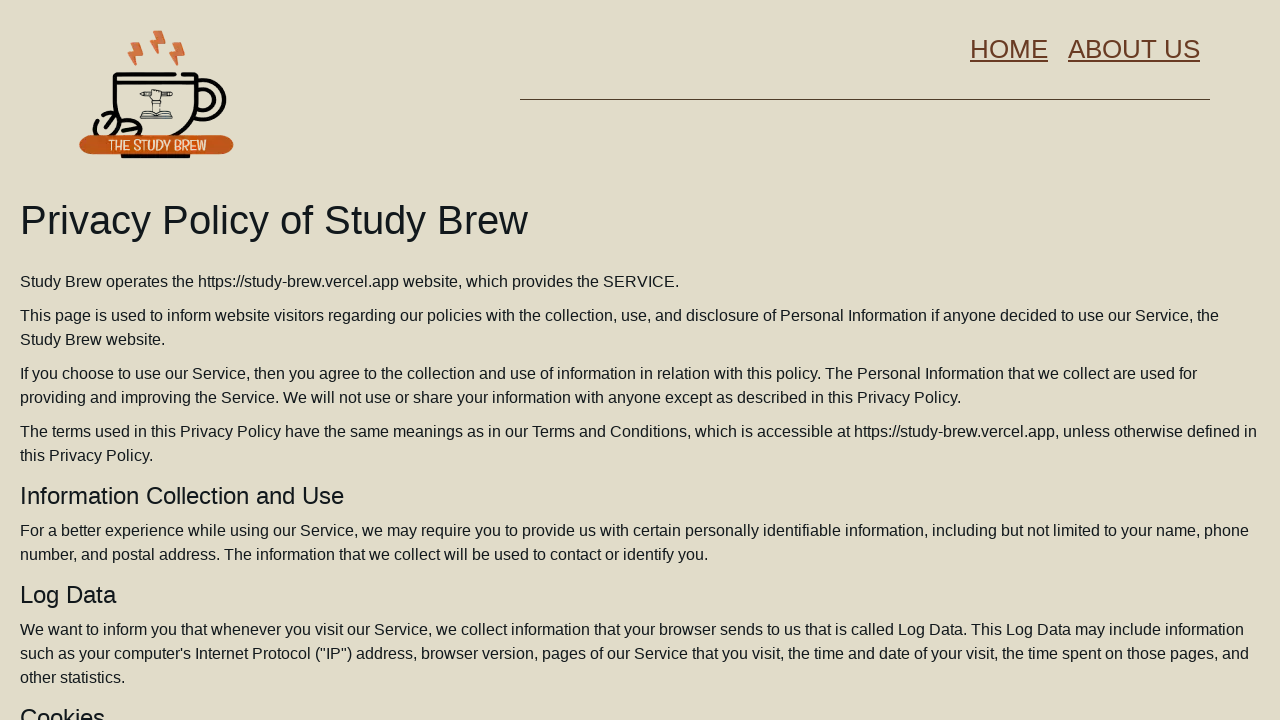

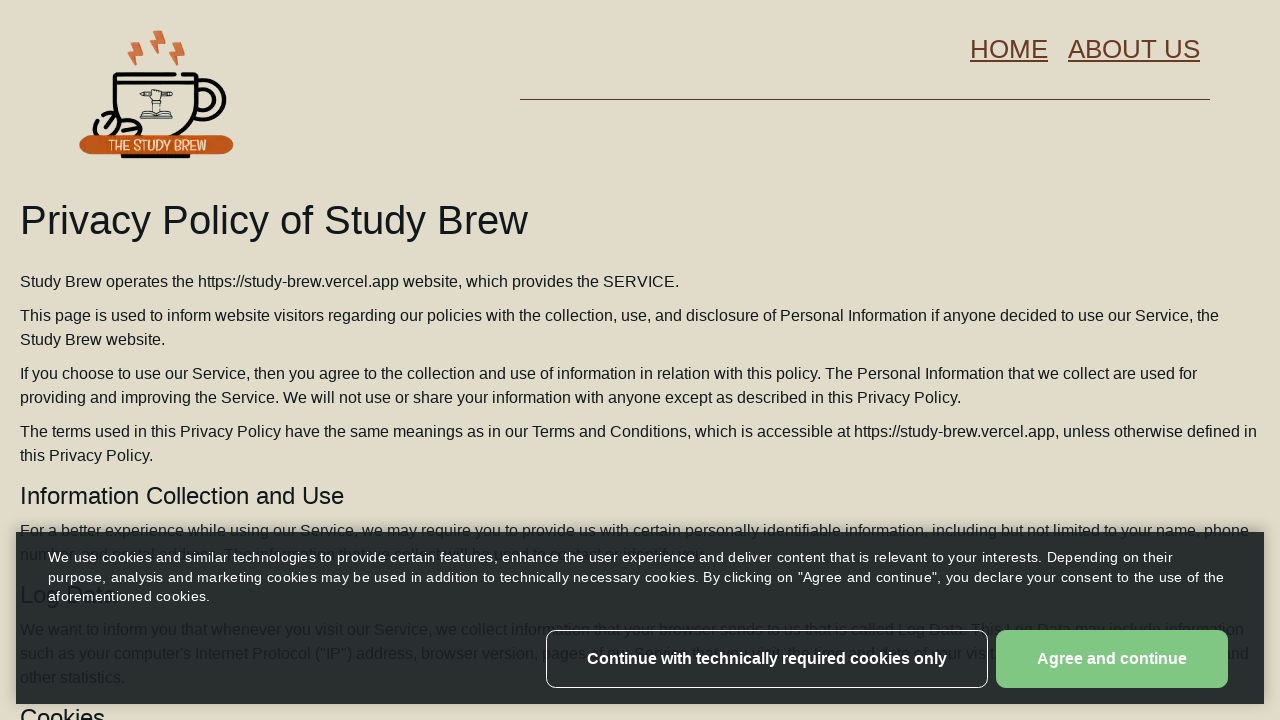